Tests static dropdown functionality by selecting options using different methods: by index, by value, and by visible text

Starting URL: https://rahulshettyacademy.com/dropdownsPractise/

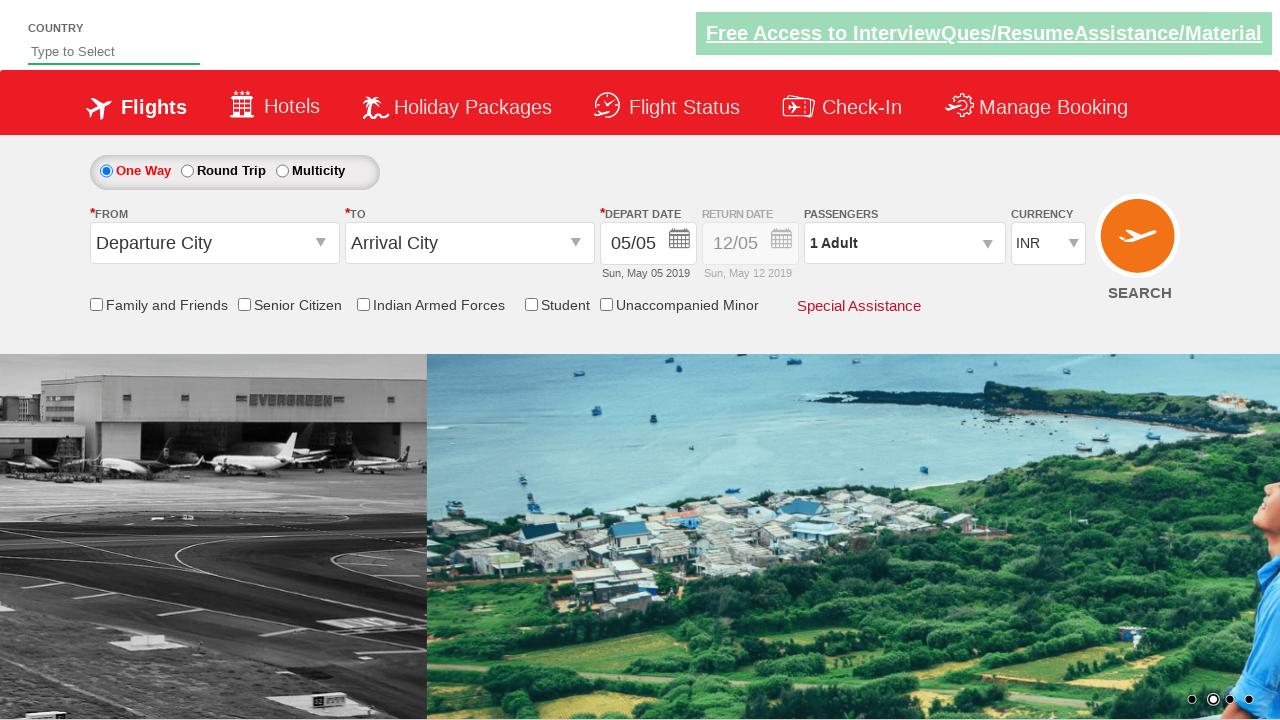

Navigated to dropdown practice page
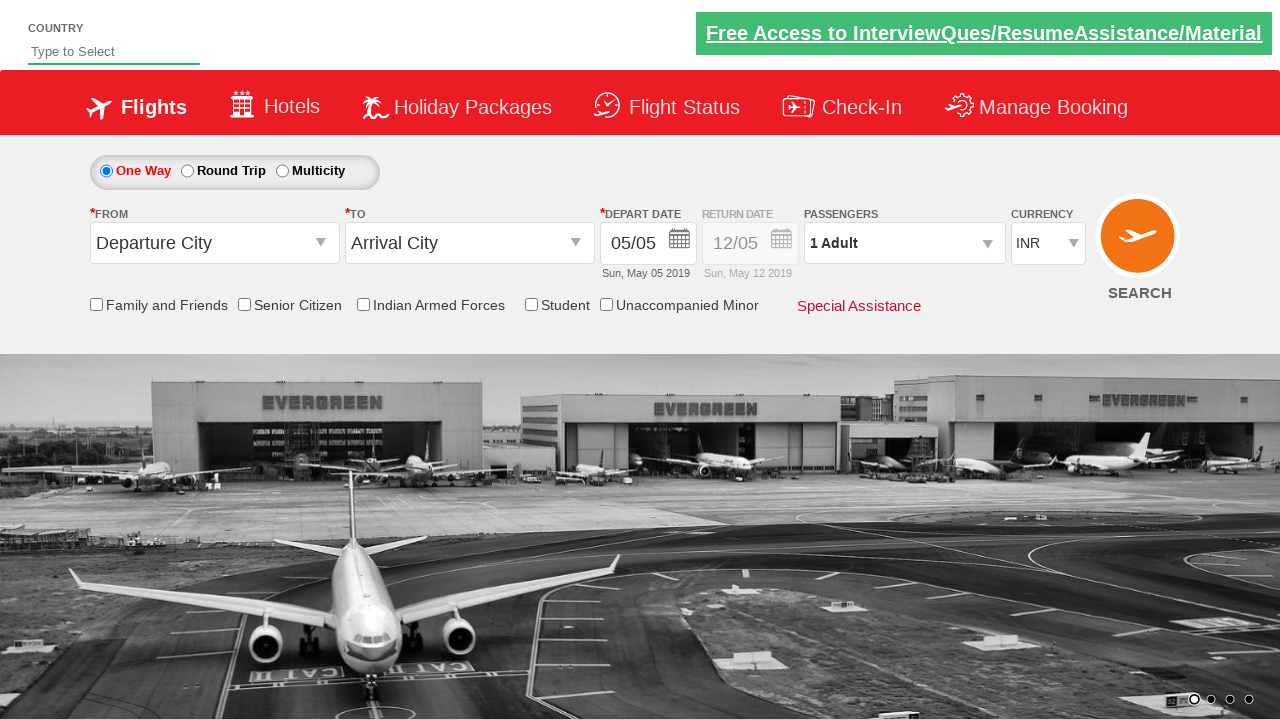

Selected dropdown option by index 3 on #ctl00_mainContent_DropDownListCurrency
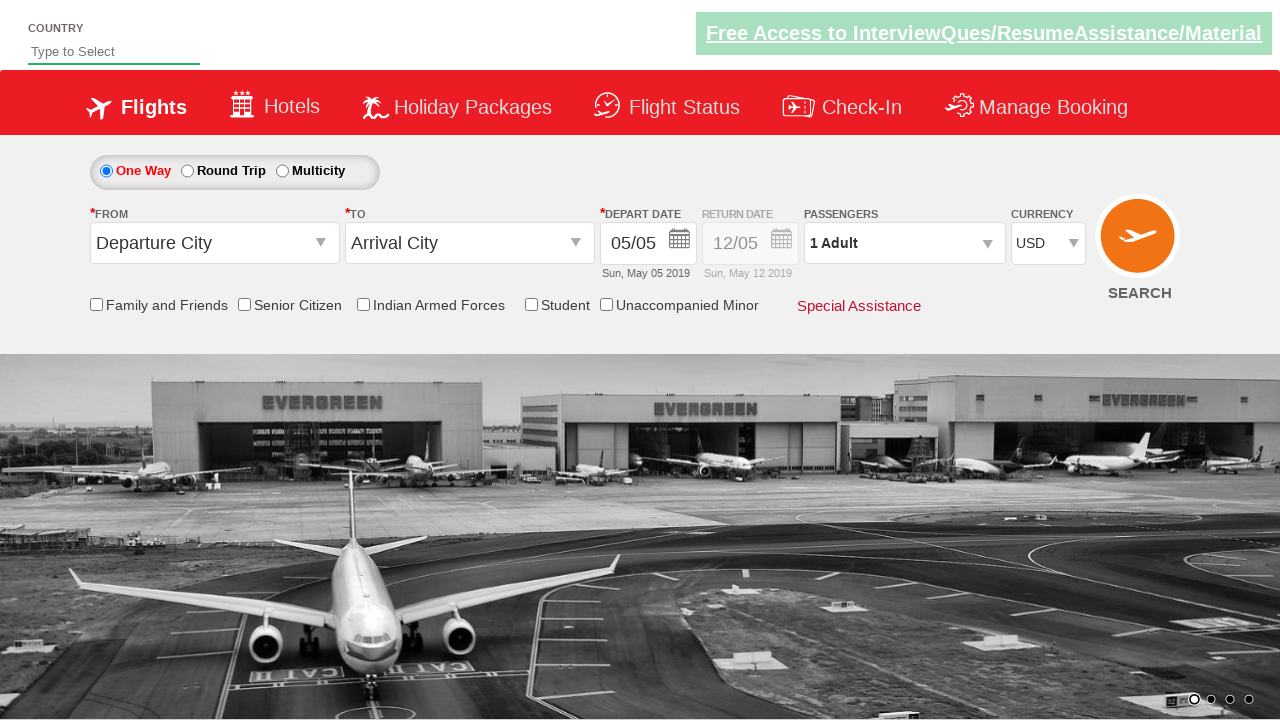

Selected dropdown option by value 'AED' on #ctl00_mainContent_DropDownListCurrency
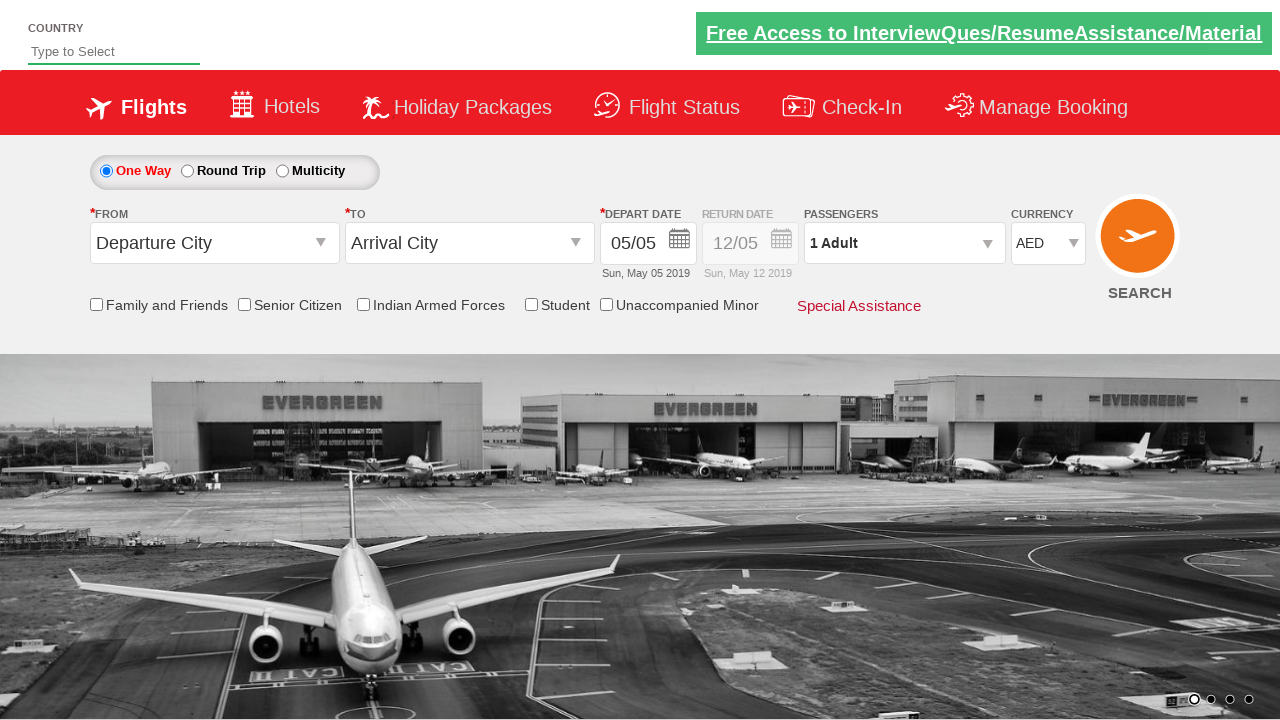

Selected dropdown option by visible text 'USD' on #ctl00_mainContent_DropDownListCurrency
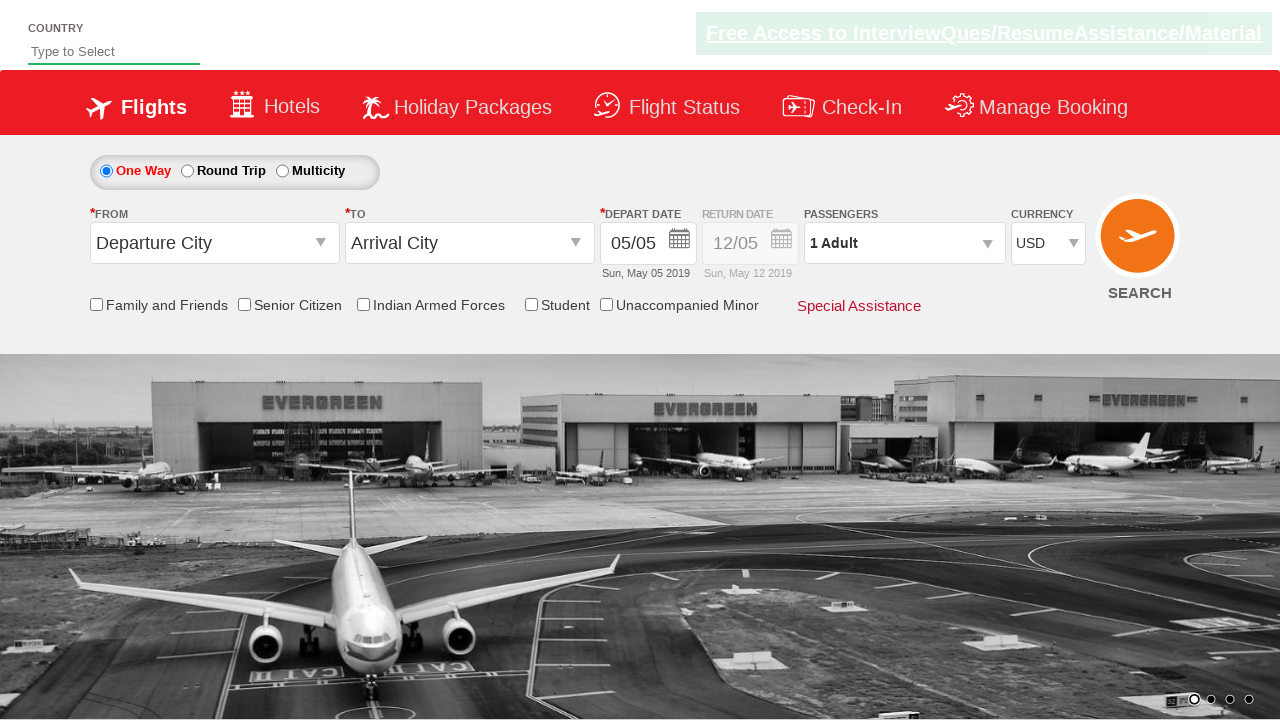

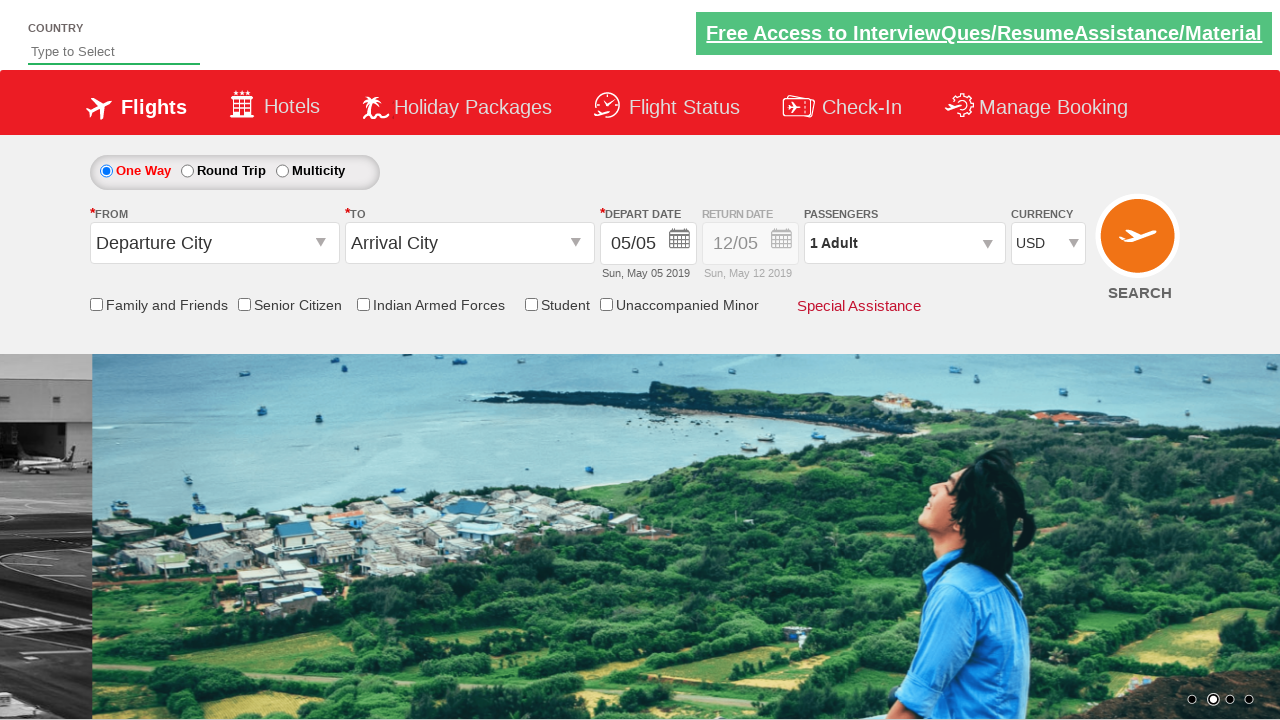